Tests window and tab handling functionality by navigating through a demo site, opening new tabs/windows via different options, switching between them, and closing them systematically.

Starting URL: http://demo.automationtesting.in/Index.html

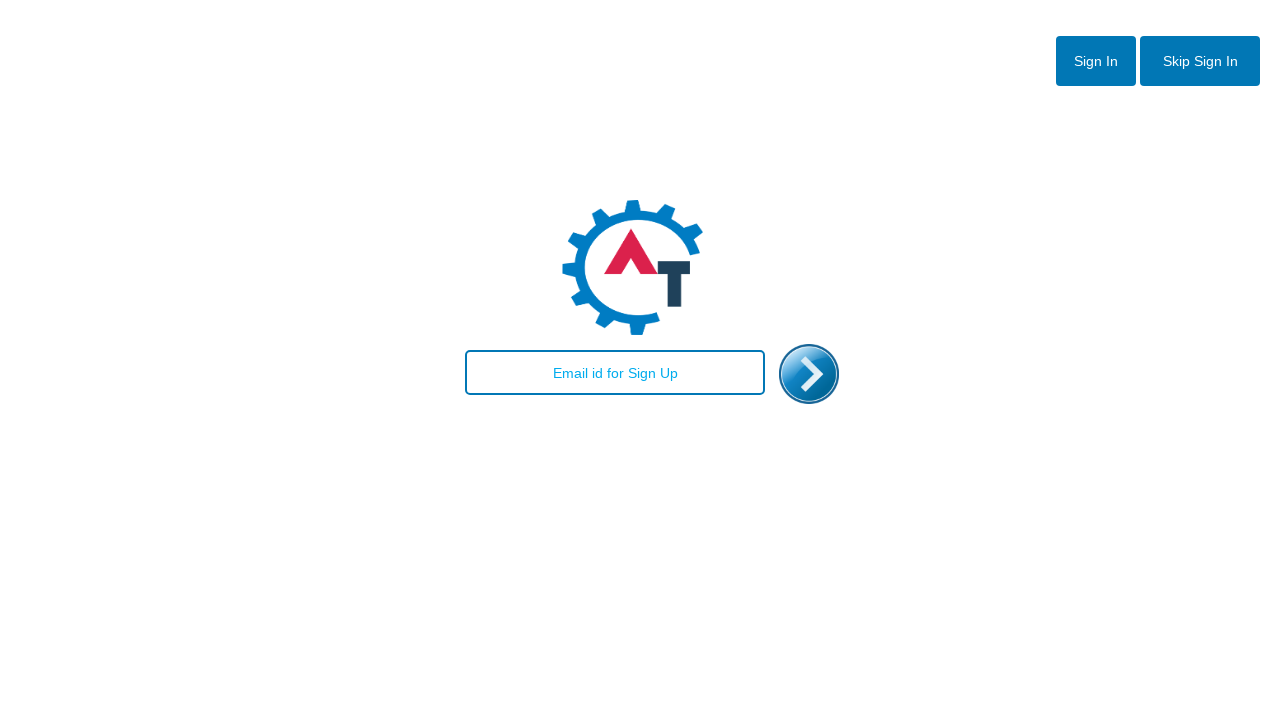

Clicked 'skip sign in' button at (1200, 61) on #btn2
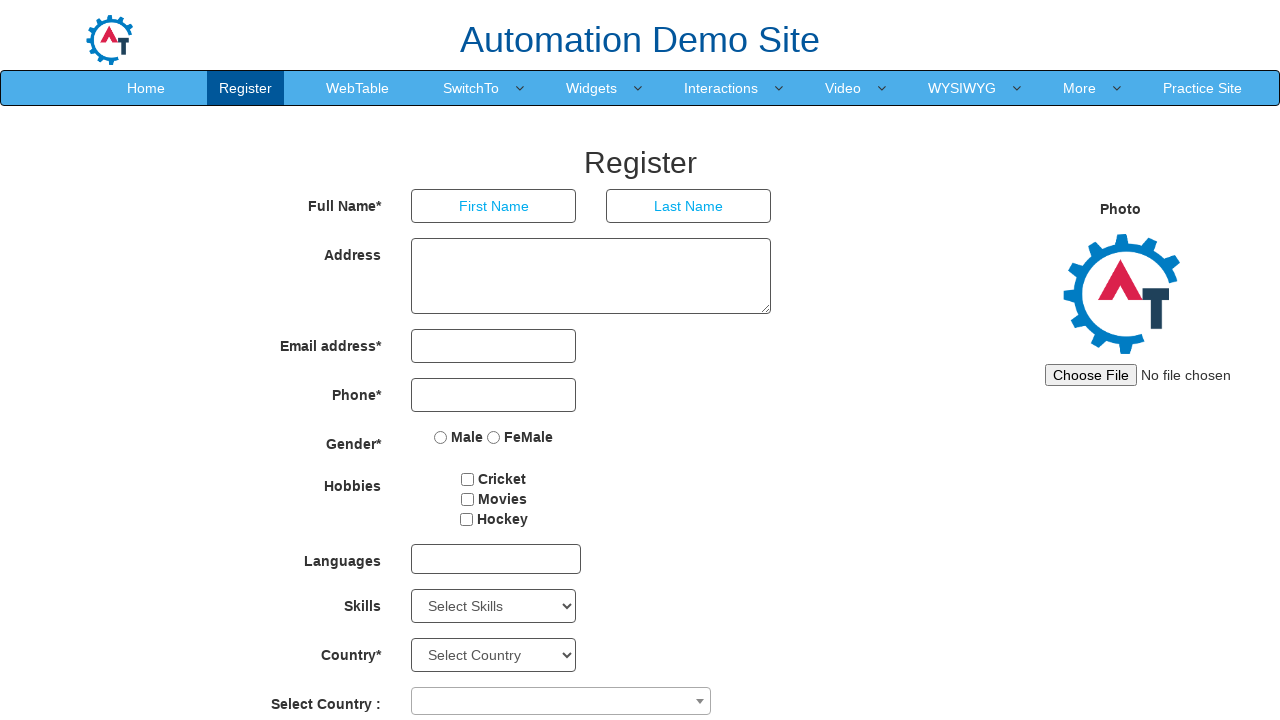

Hovered over 'Switch' menu element at (471, 88) on xpath=//a[contains(text(), 'Switch')]
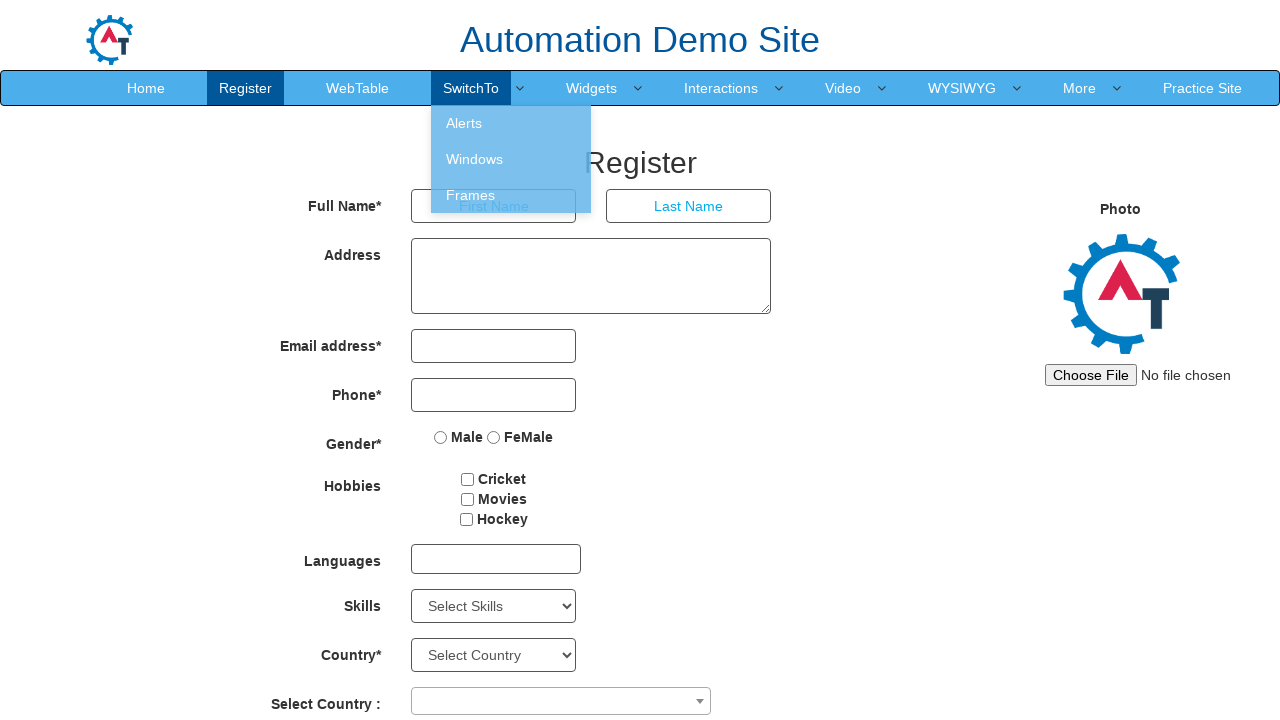

Clicked on 'Windows' option from menu at (511, 159) on xpath=//a[contains(text(), 'Windows')]
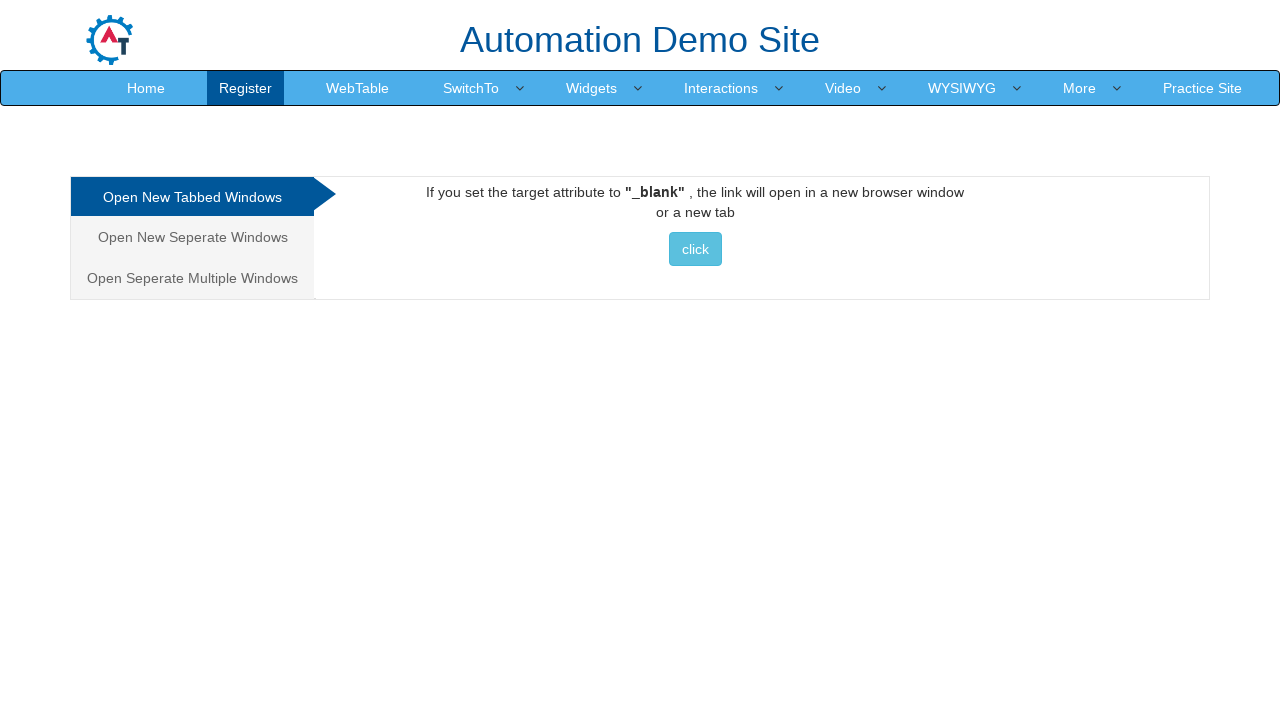

Navigated to Windows demo page
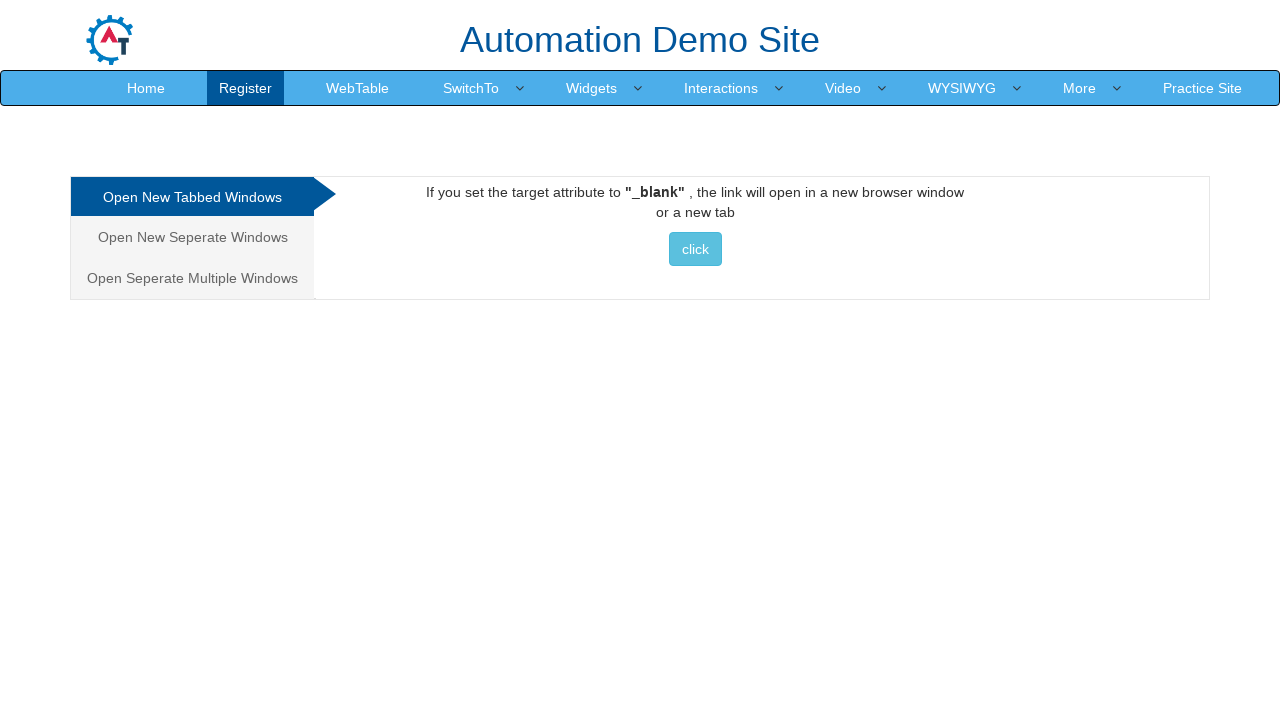

Selected first window option (Tabbed) at (192, 197) on ul.nav.nav-tabs.nav-stacked li a >> nth=0
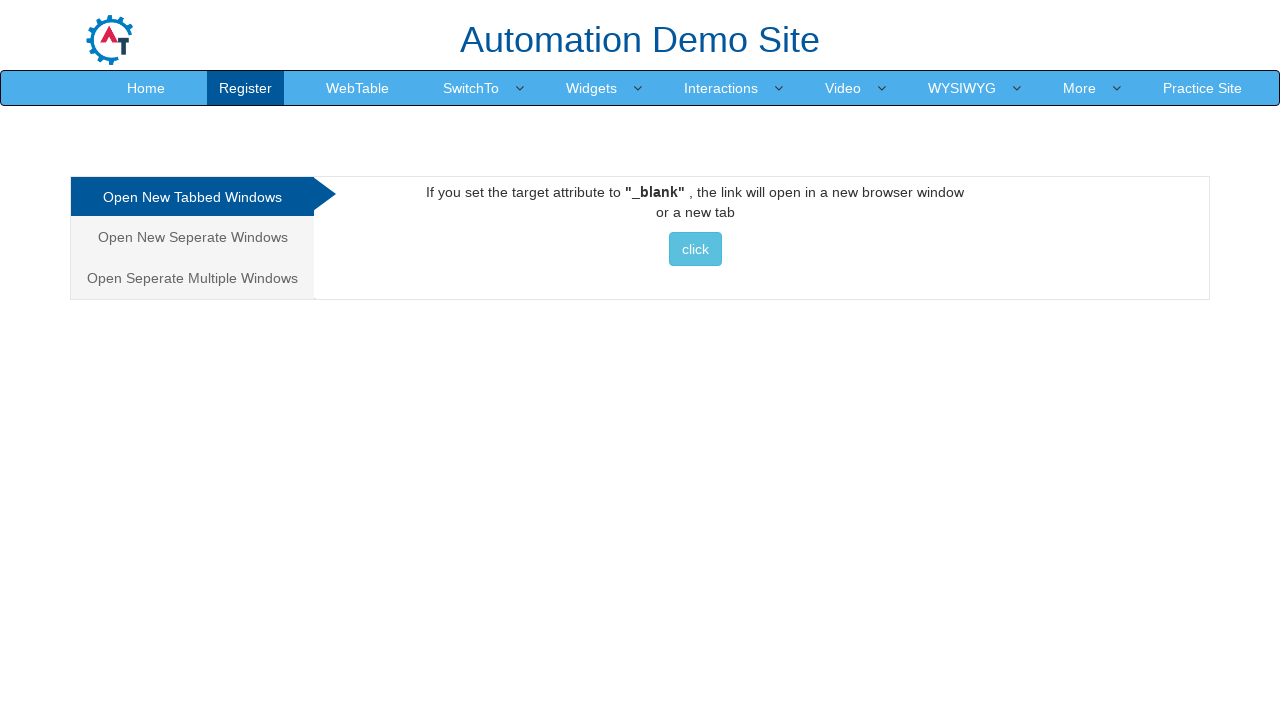

Clicked button to open new tab at (695, 249) on #Tabbed a button
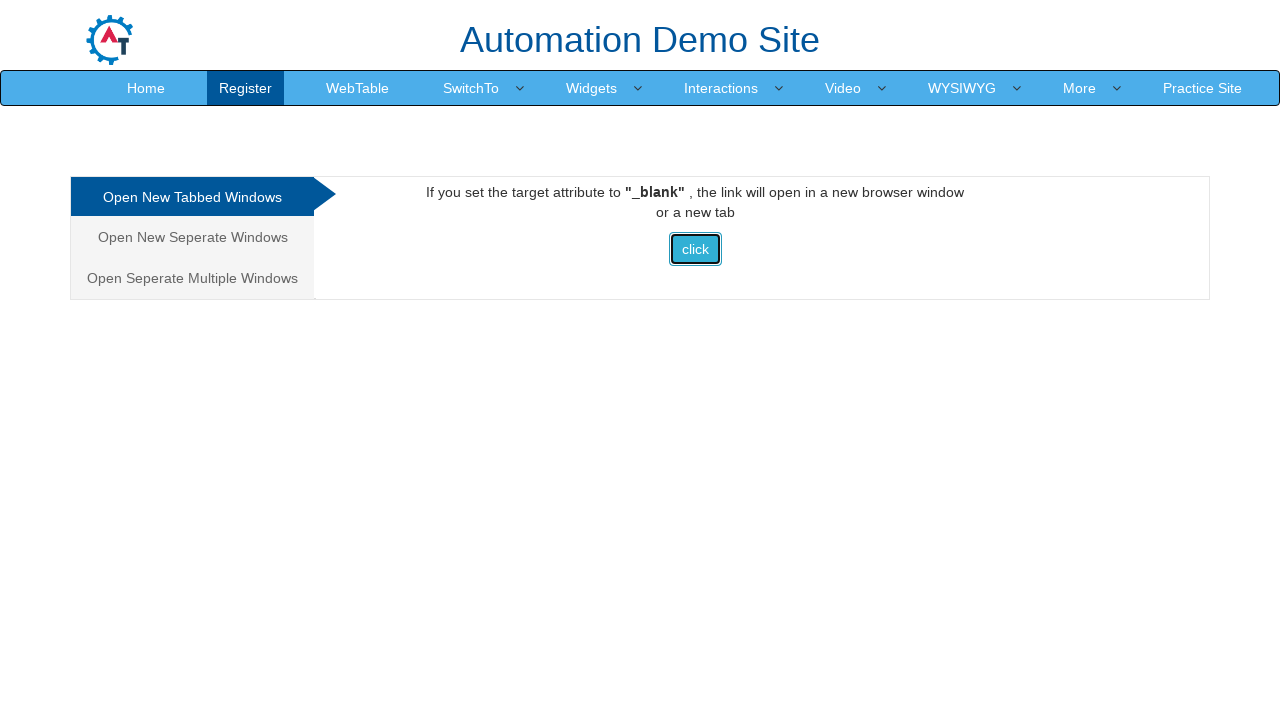

New tab opened successfully at (695, 249) on #Tabbed a button
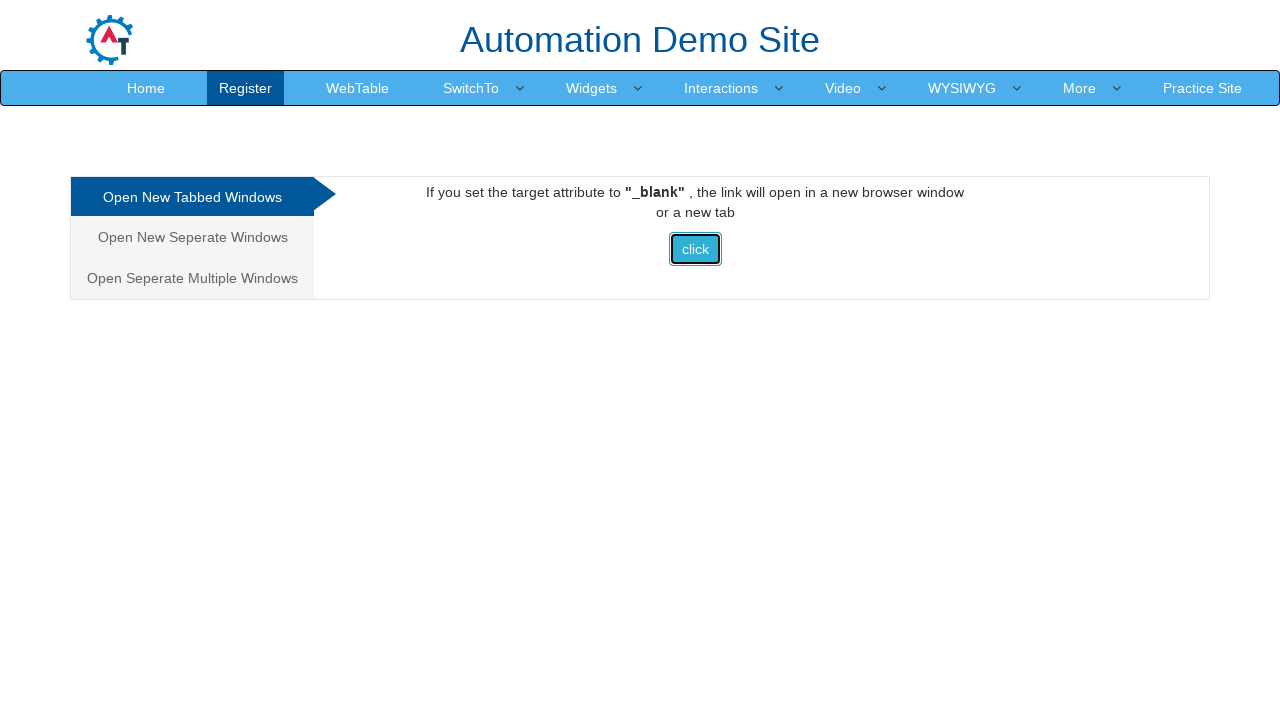

New tab finished loading
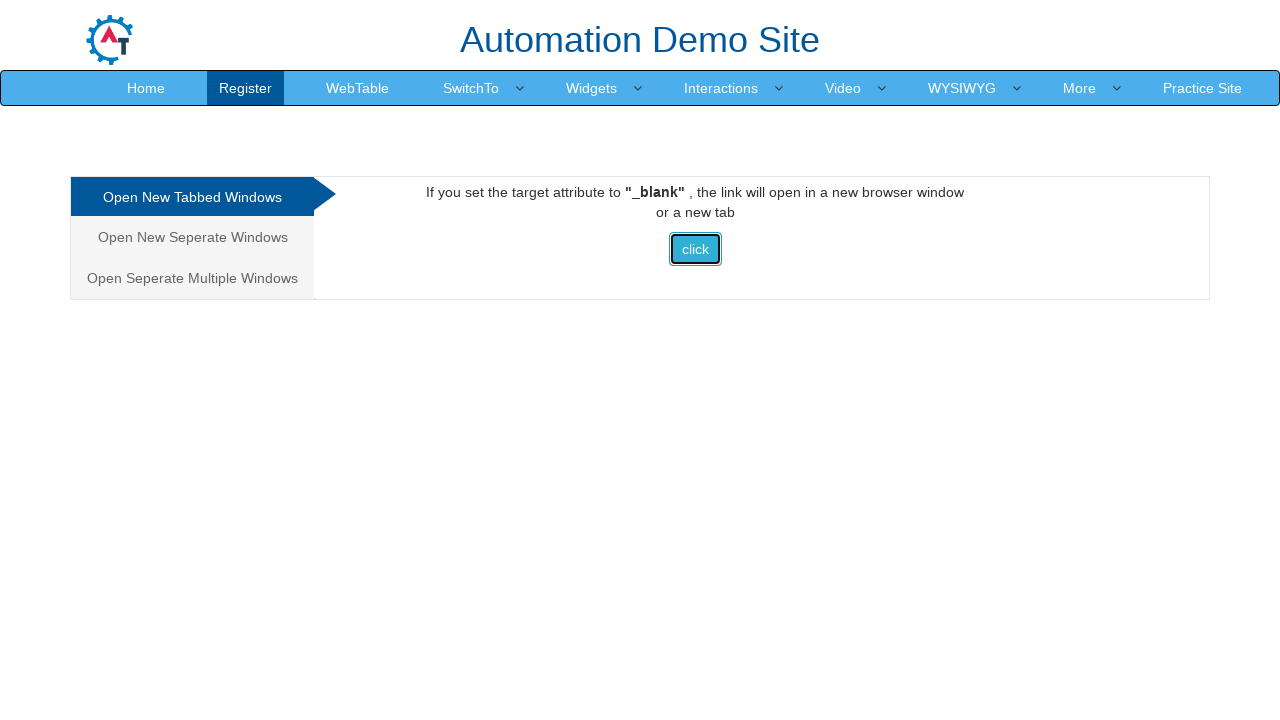

Closed the new tab
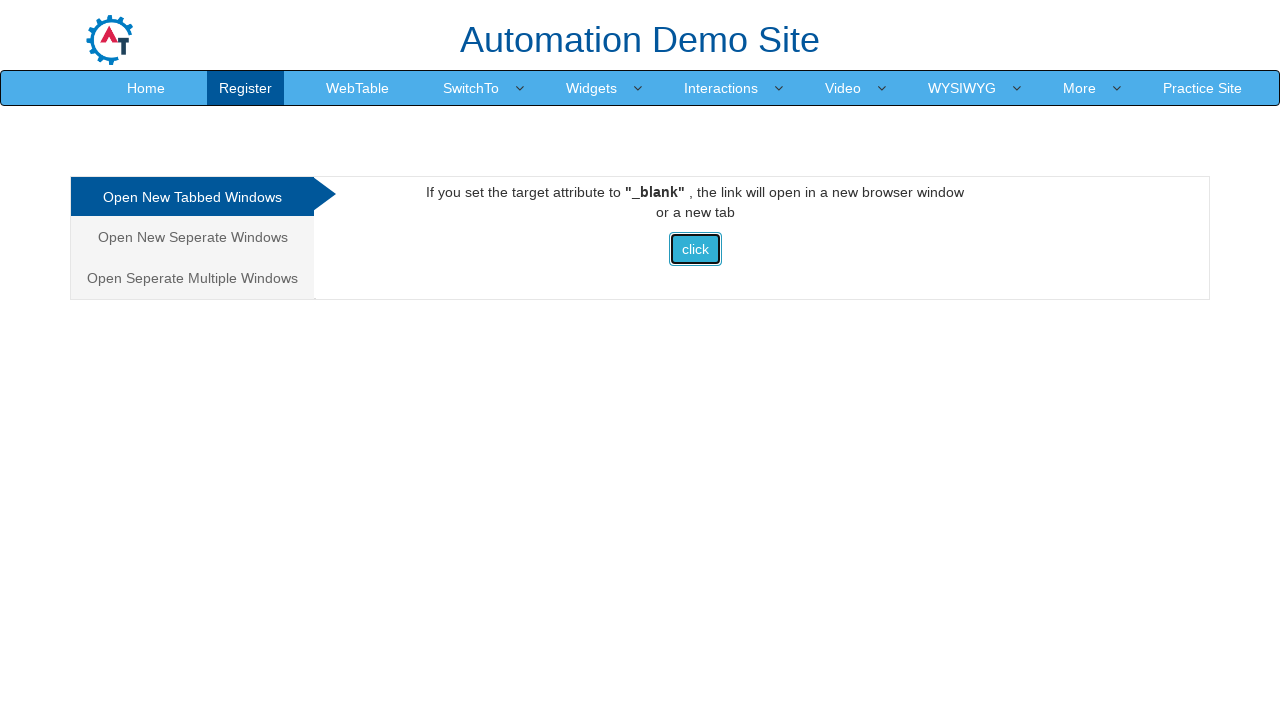

Selected second window option (Separate) at (192, 237) on ul.nav.nav-tabs.nav-stacked li a >> nth=1
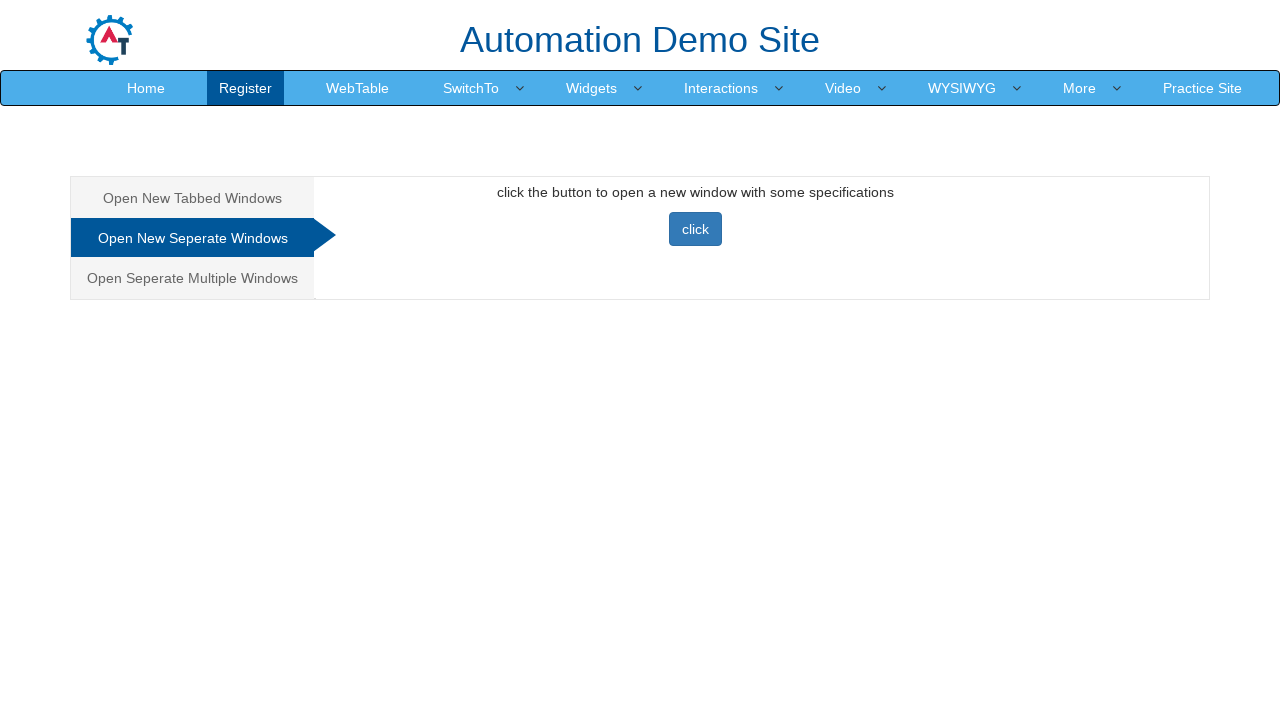

New separate window opened successfully at (695, 229) on #Seperate button
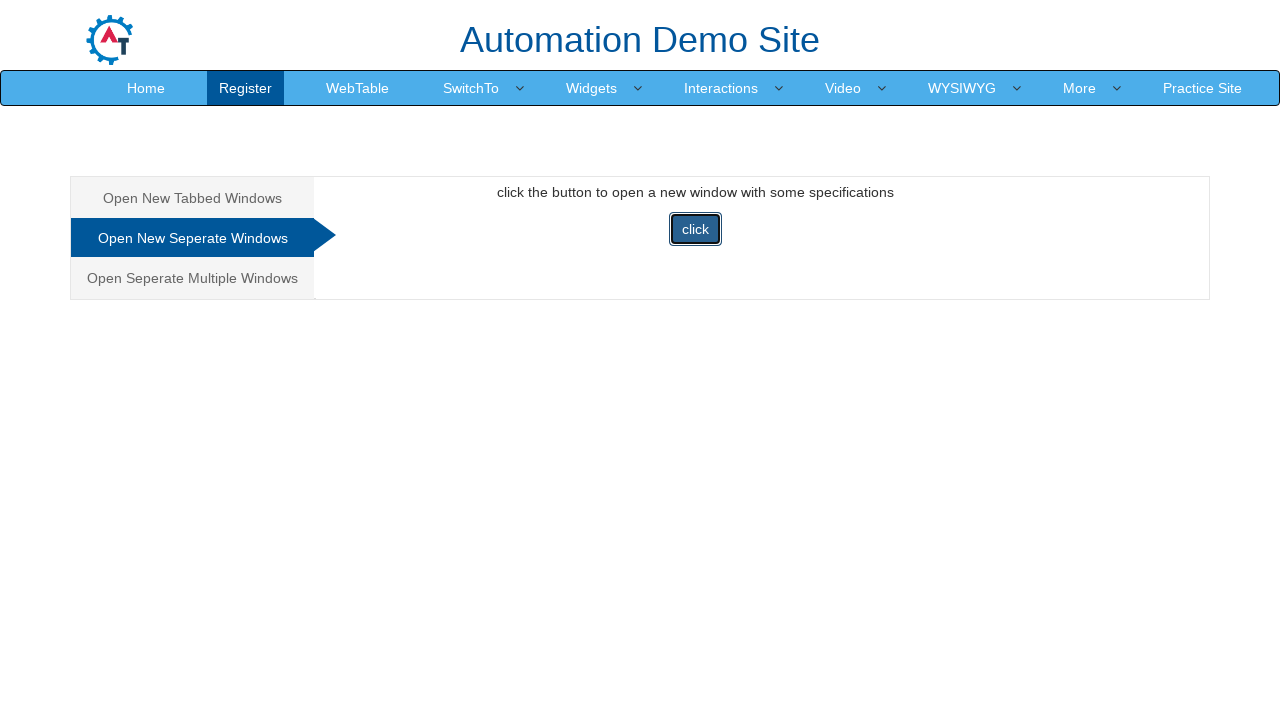

New separate window finished loading
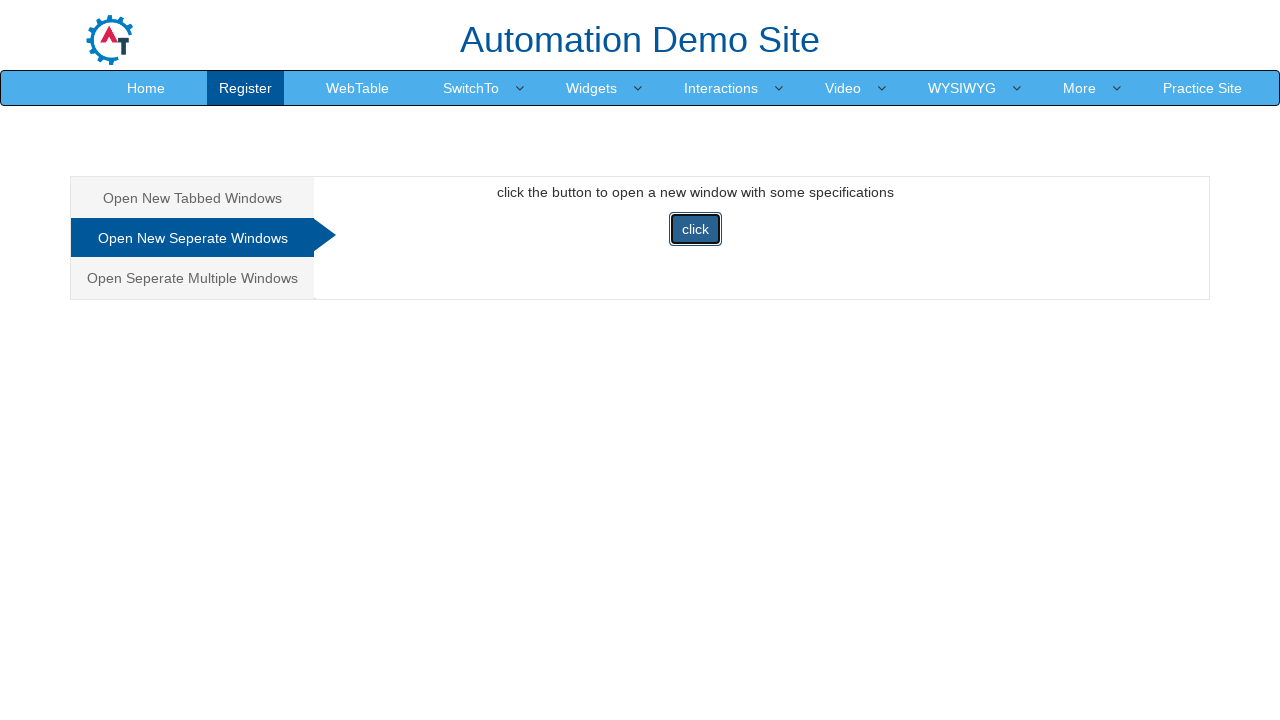

Closed the separate window
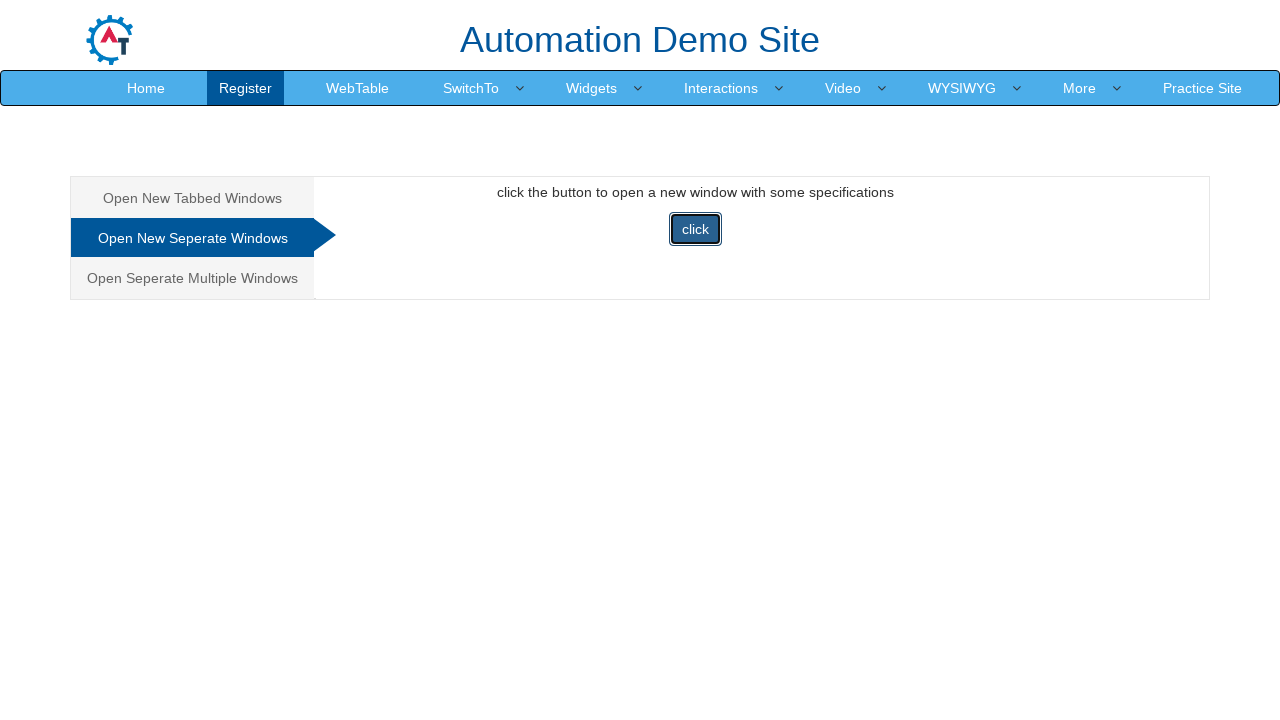

Selected third window option (Multiple) at (192, 278) on ul.nav.nav-tabs.nav-stacked li a >> nth=2
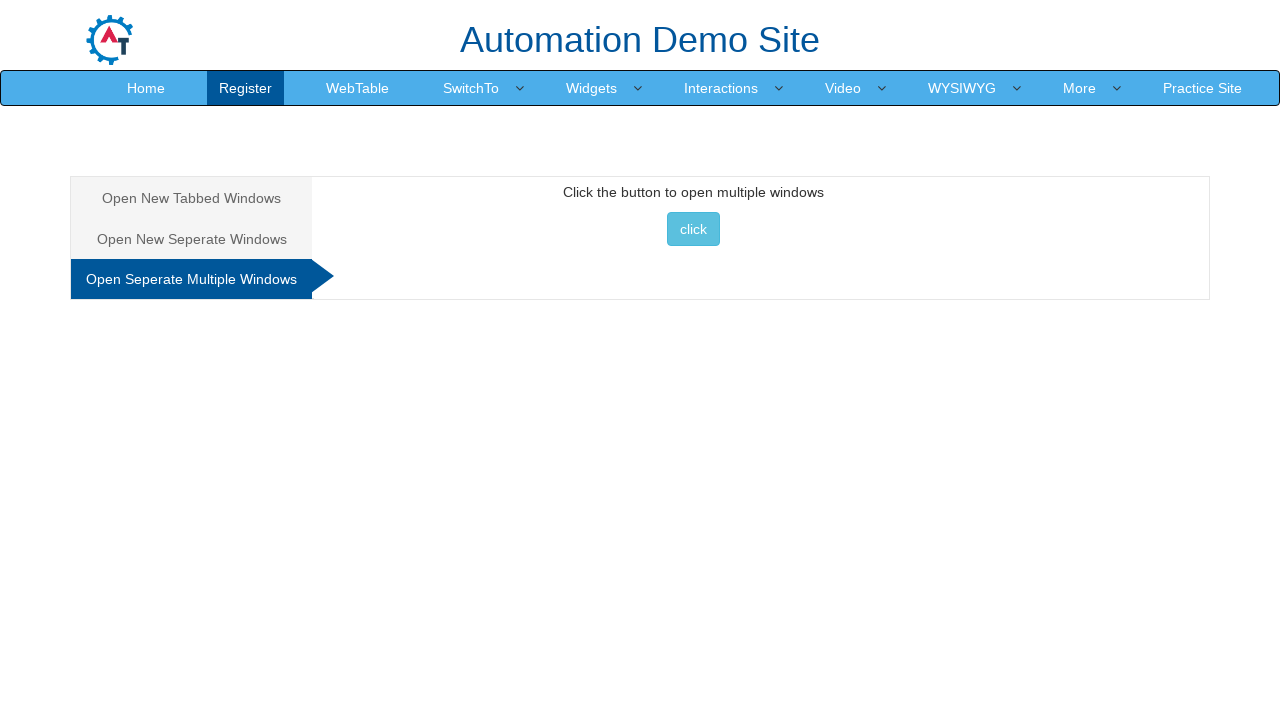

Multiple tabs button clicked and new page opened at (693, 229) on #Multiple button
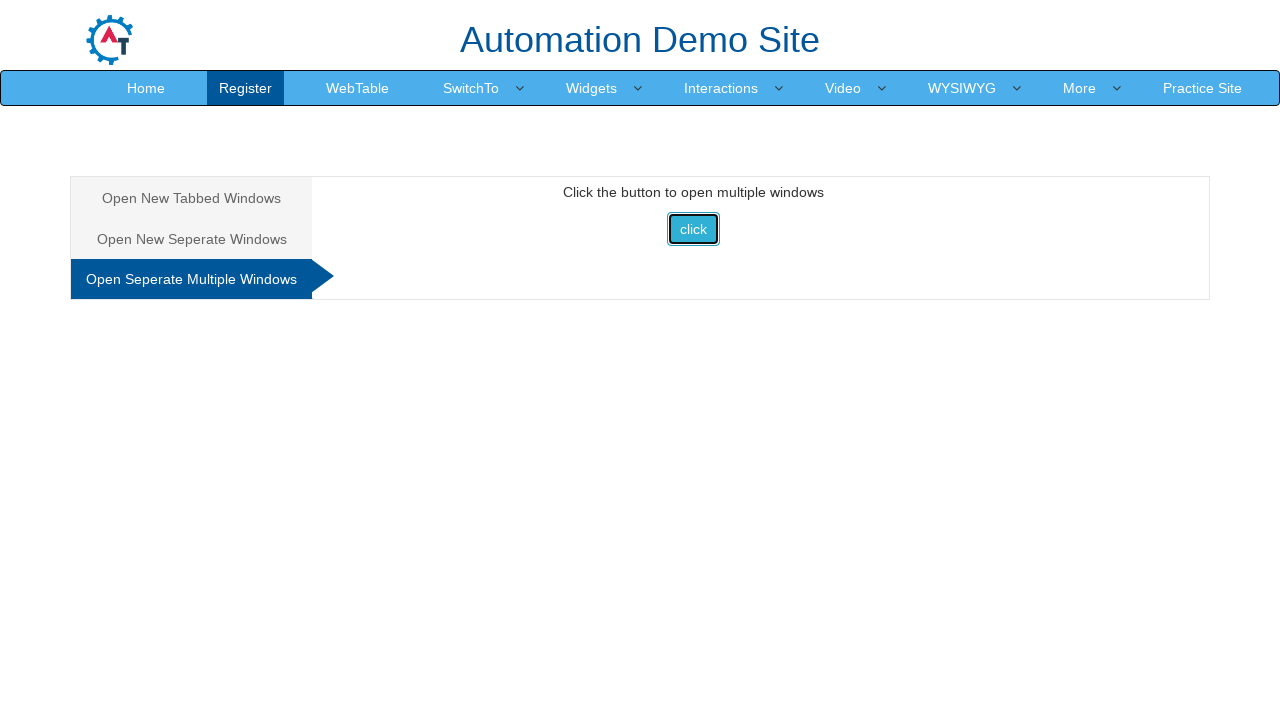

Waited for potential additional pages to open
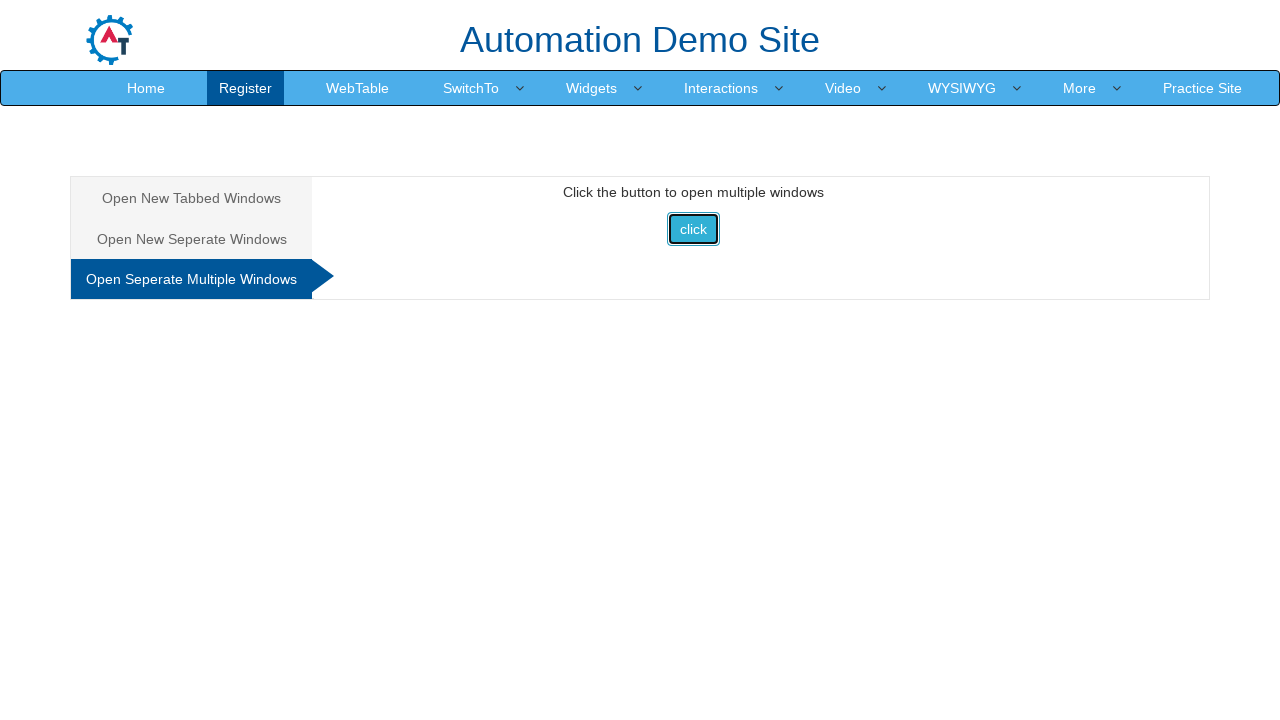

Closed all additional pages except the main one
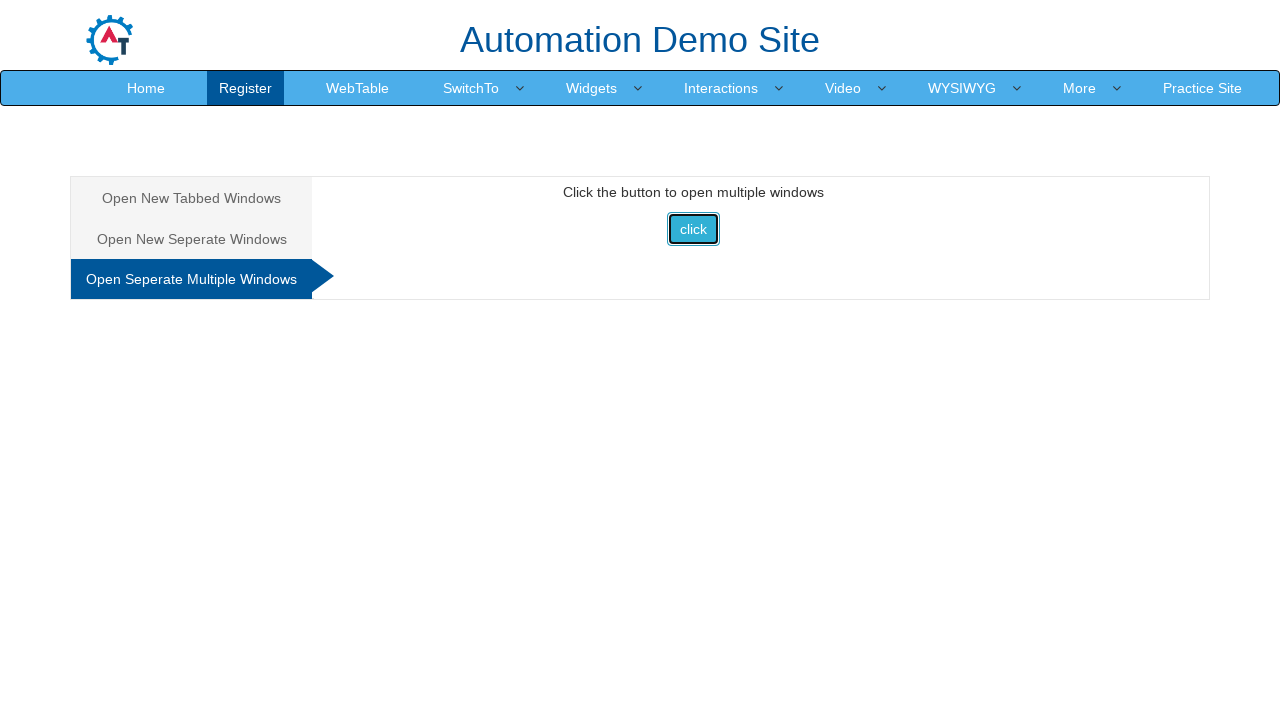

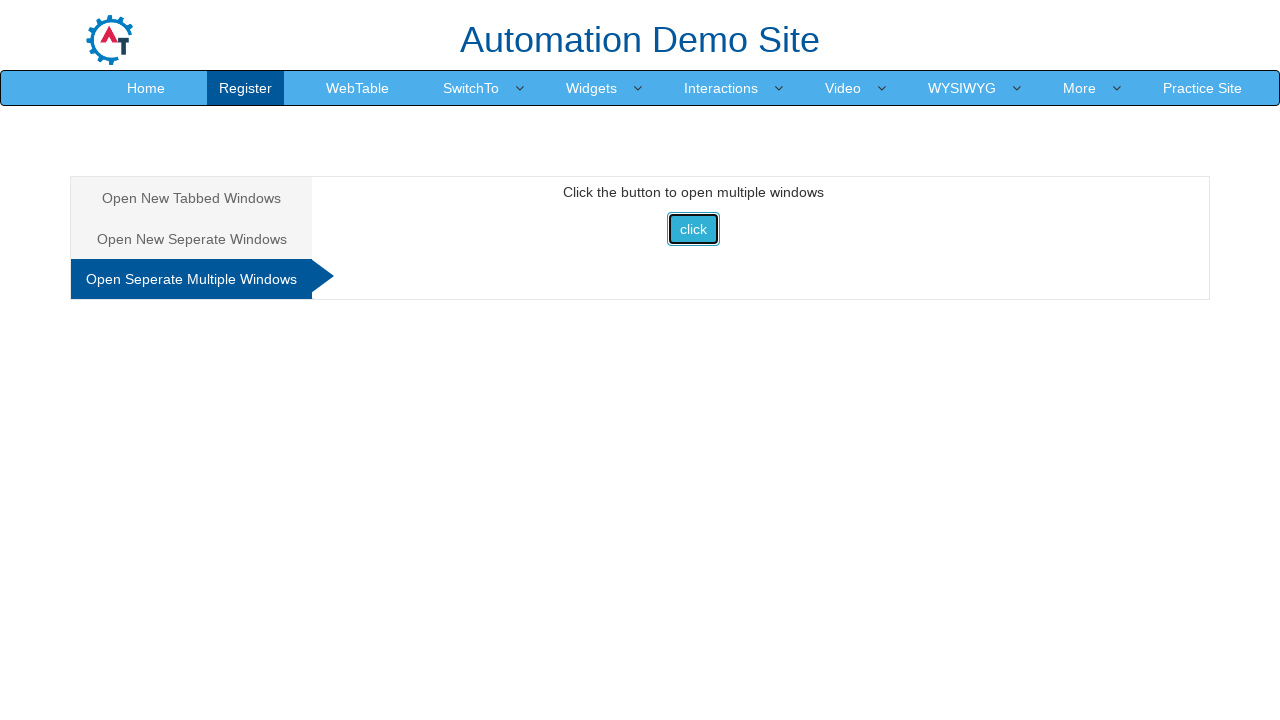